Tests getting and verifying text from a JavaScript alert dialog

Starting URL: https://demoqa.com/alerts

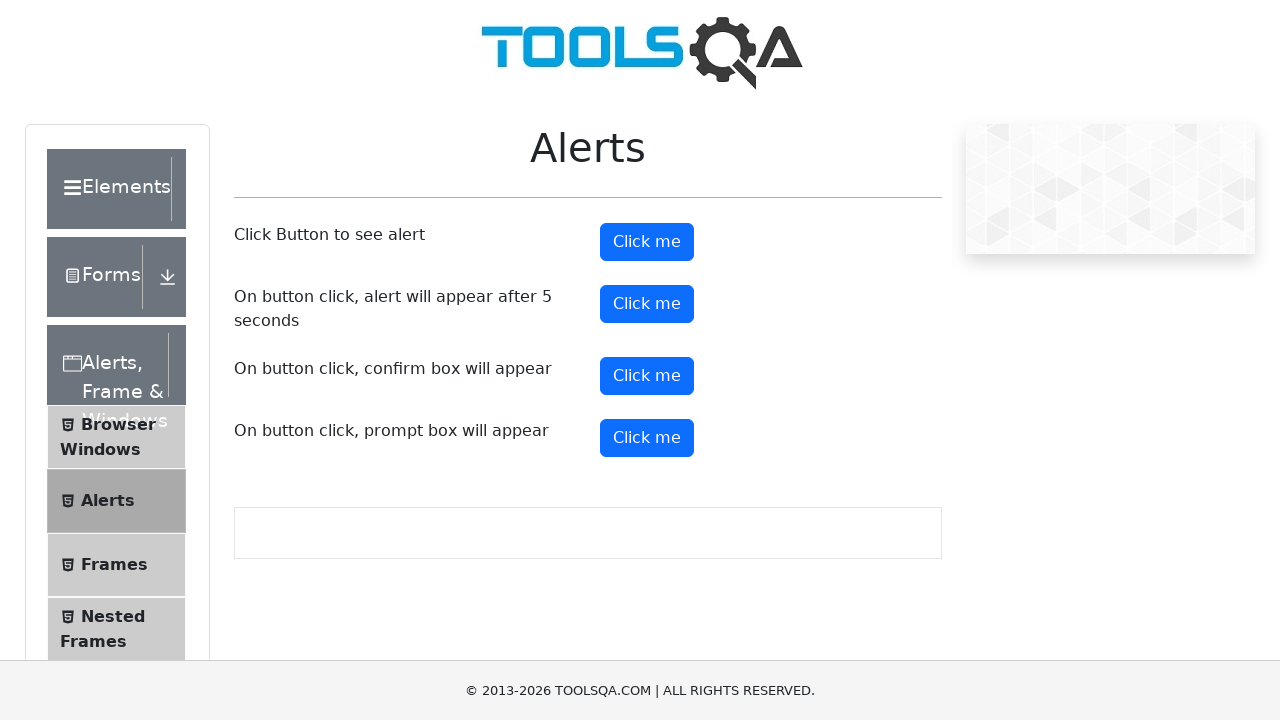

Set up dialog handler to capture and accept alerts
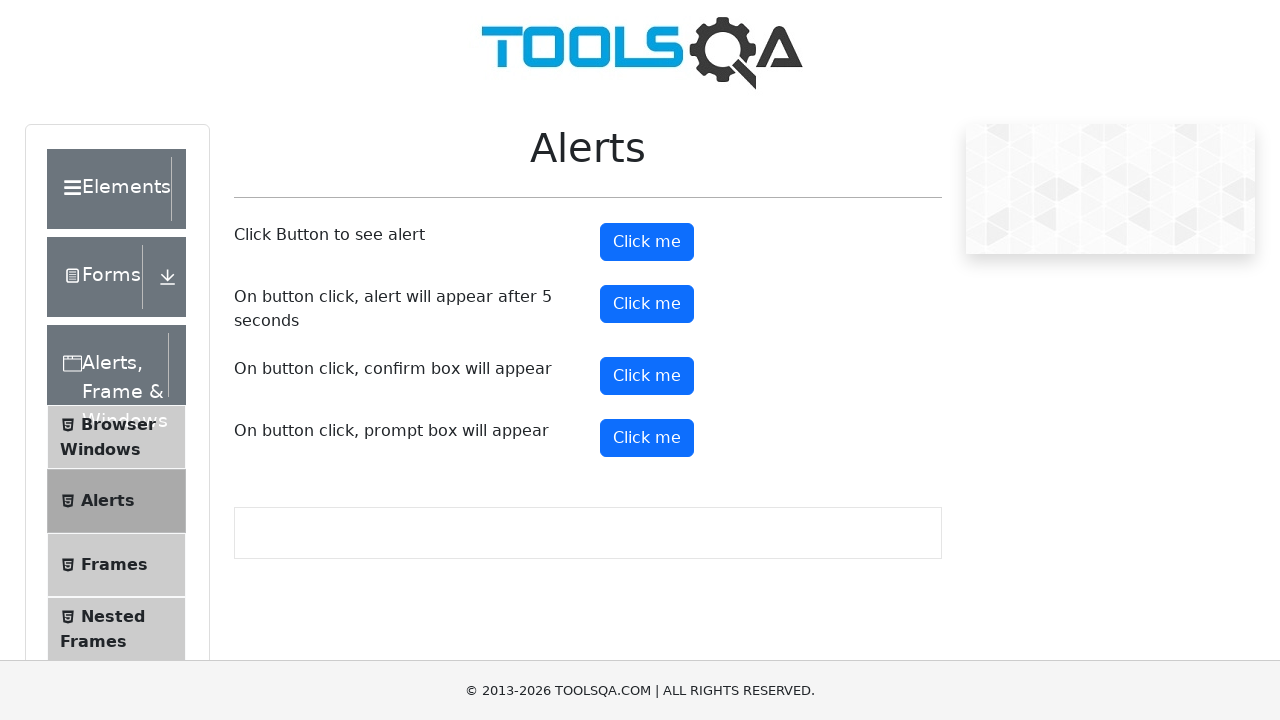

Clicked button to trigger JavaScript alert dialog at (647, 242) on xpath=//div[@class='row']/child::div[2]/child::button
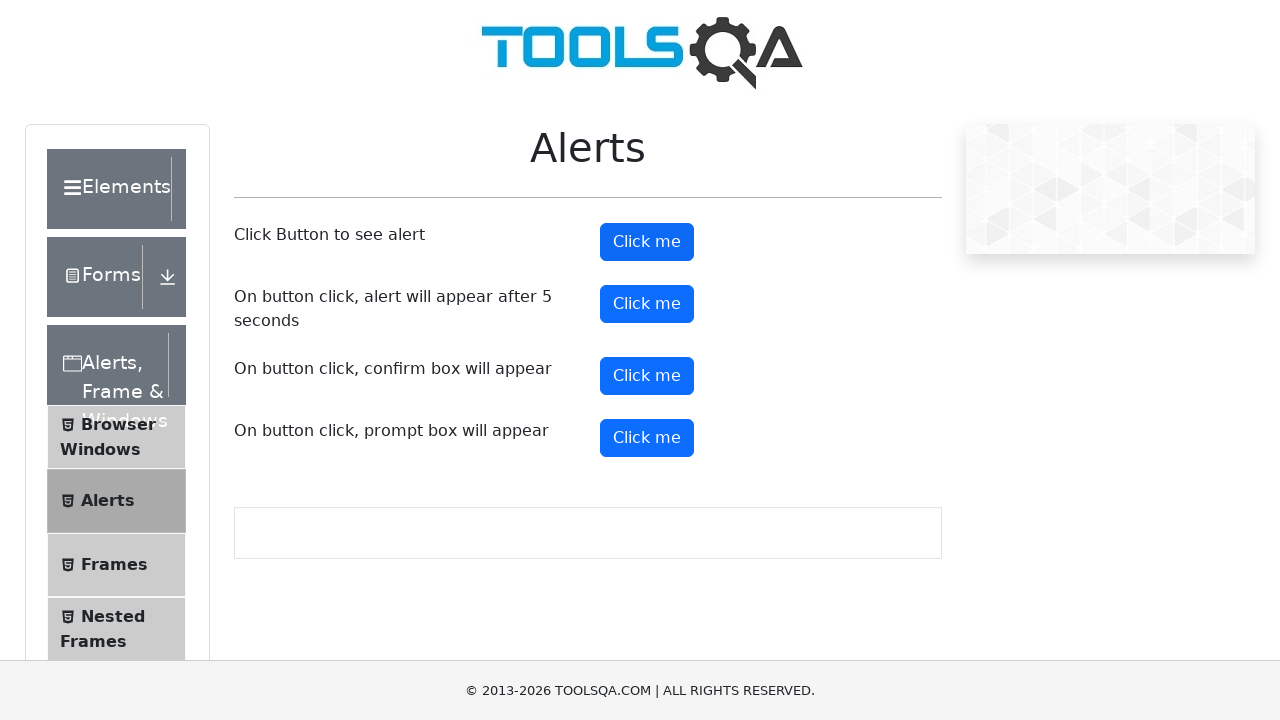

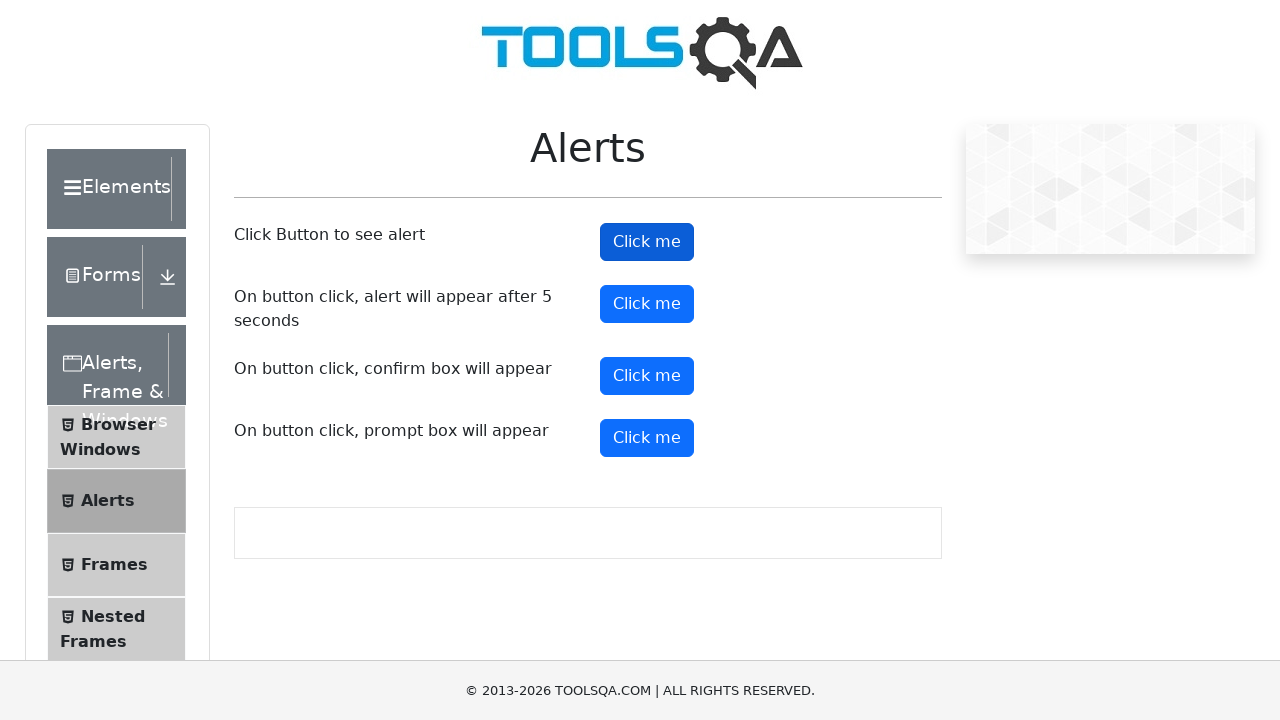